Tests the todo list functionality on the AngularJS homepage by adding a new todo item, then verifying the todo count increased and the new item text matches what was entered

Starting URL: https://angularjs.org

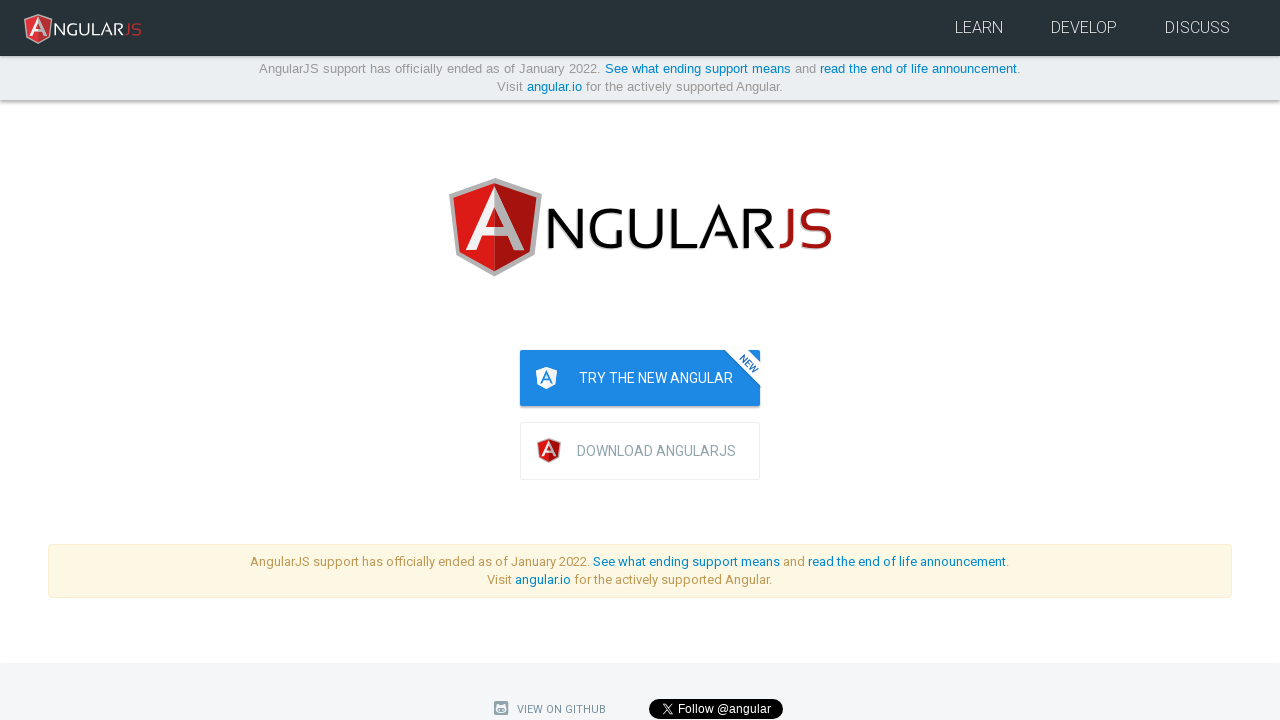

Filled todo input field with 'Writing tests!!' on input[ng-model="todoList.todoText"]
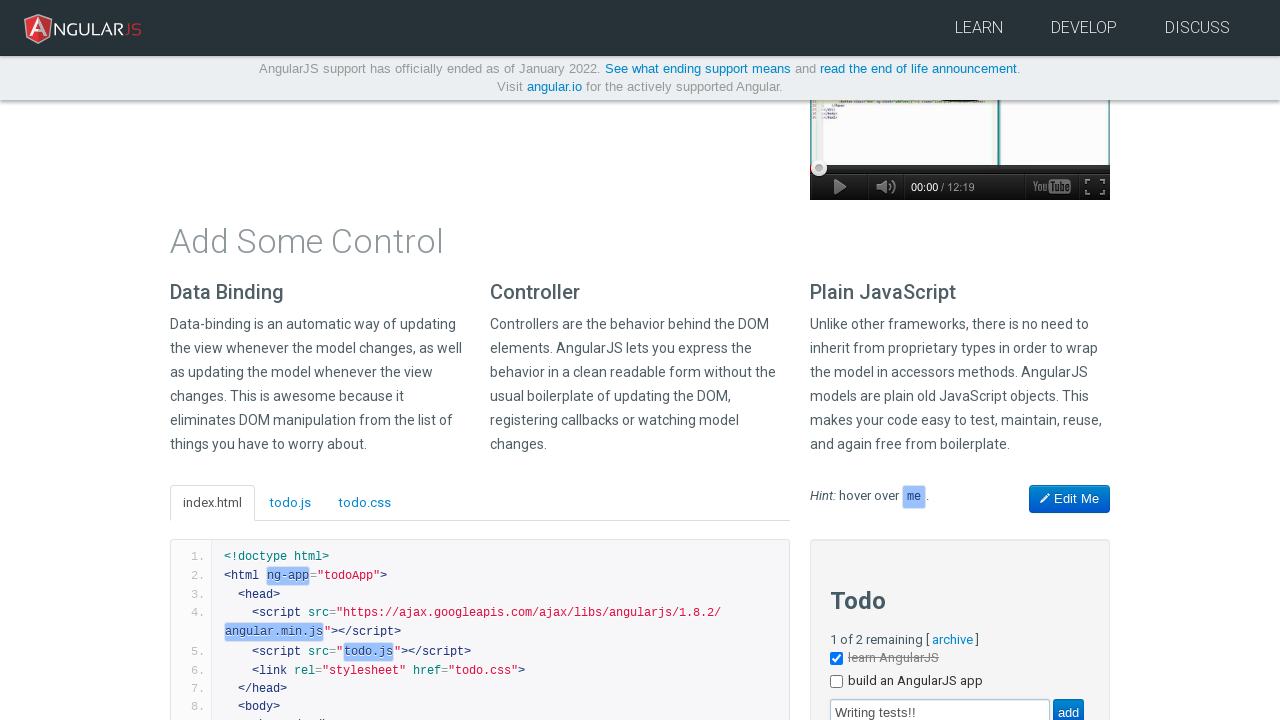

Clicked add button to create new todo at (1068, 706) on [value="add"]
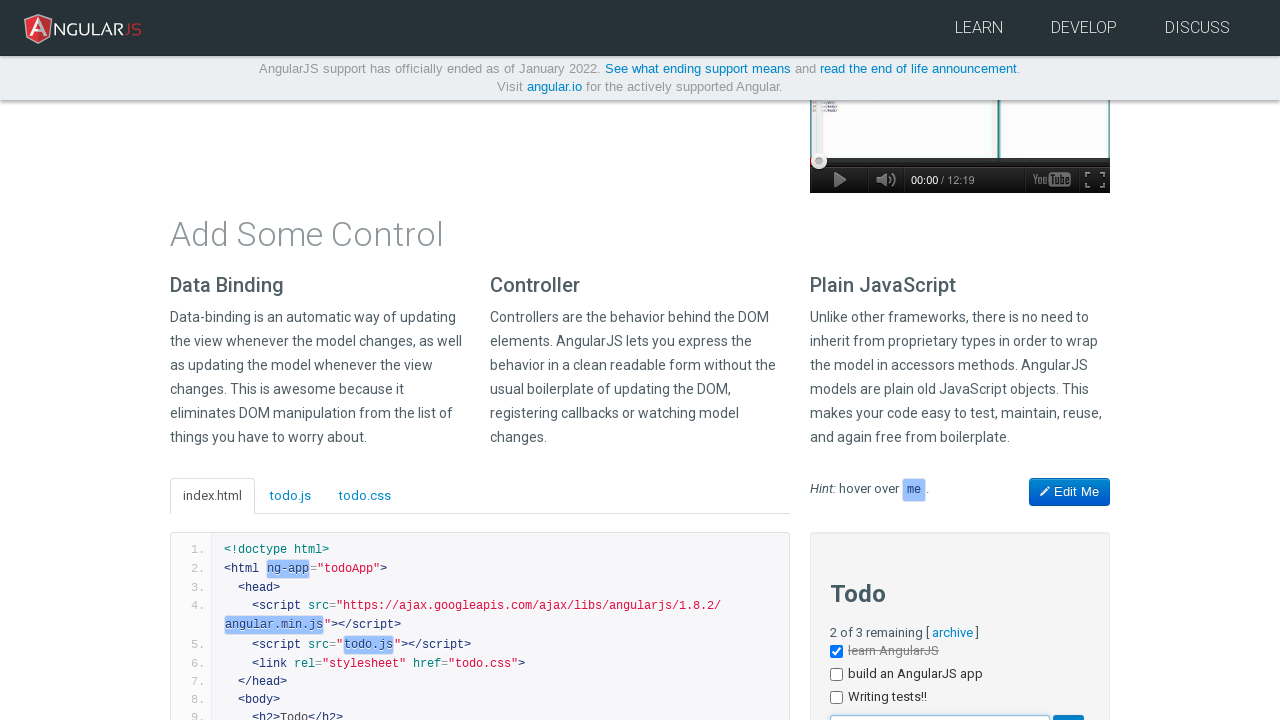

Verified new todo item 'Writing tests!!' was added to the list
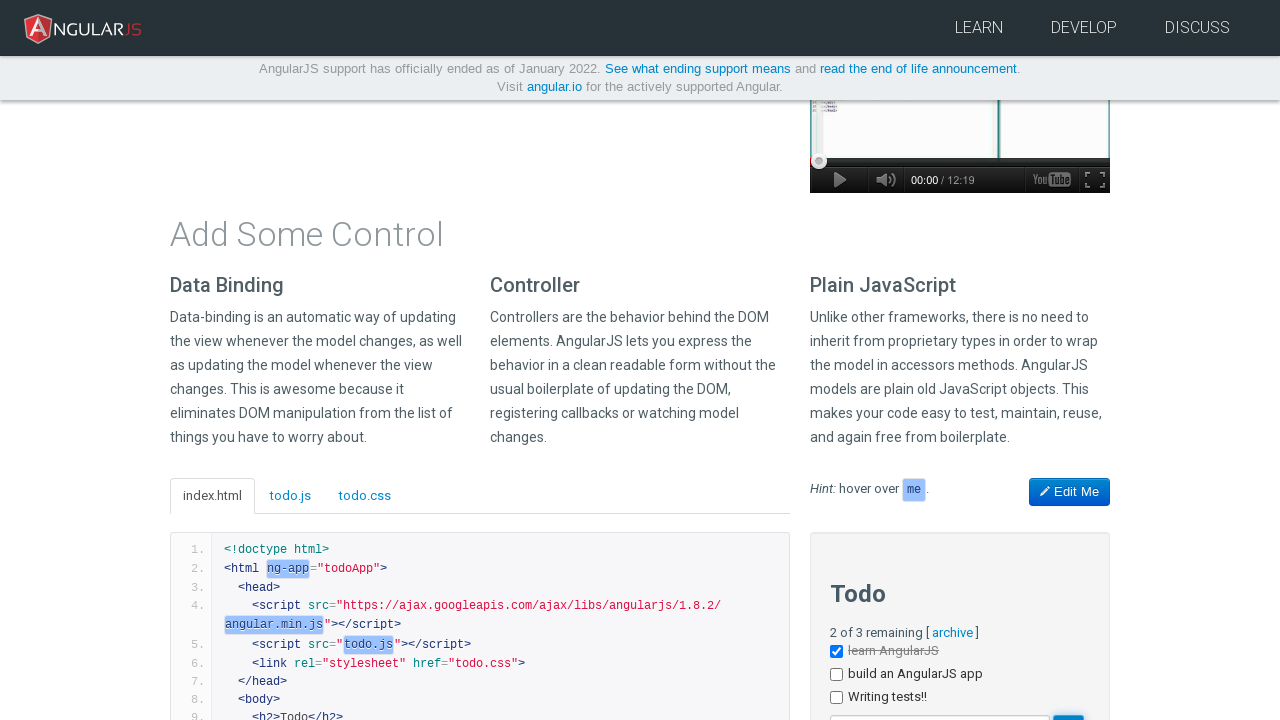

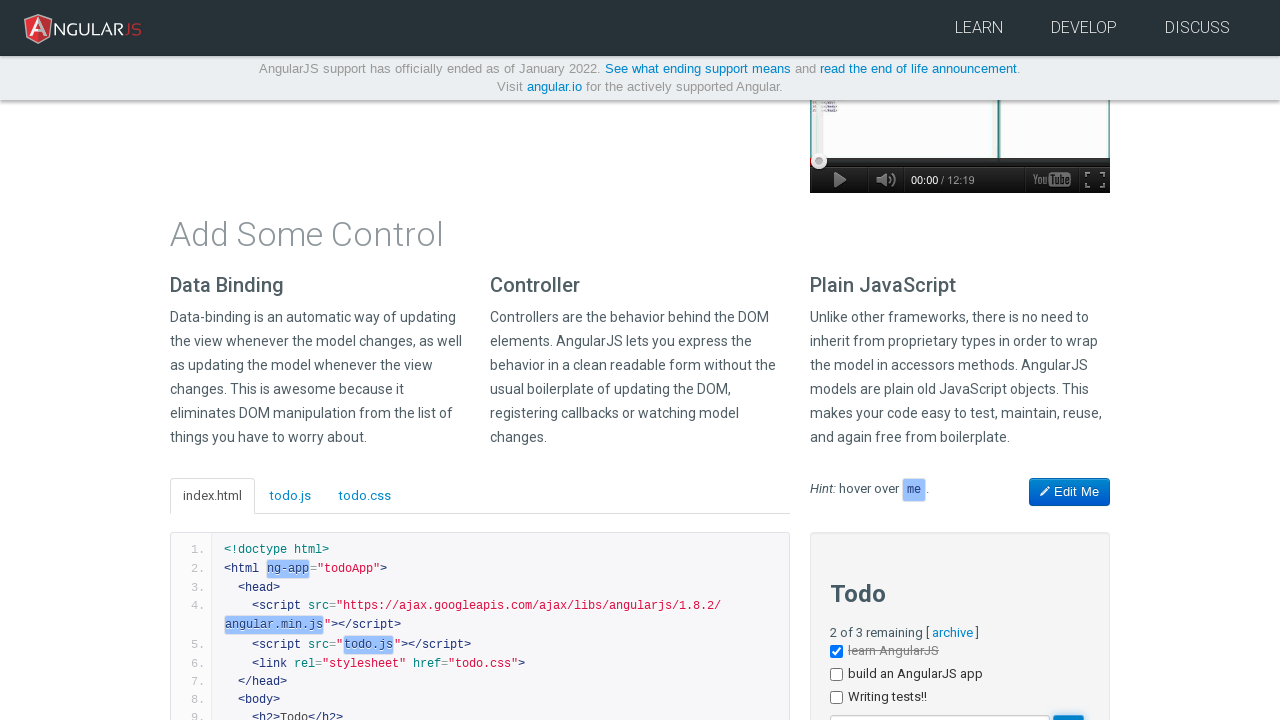